Navigates to the OpenCart demo site and verifies the page loads successfully

Starting URL: https://naveenautomationlabs.com/opencart/

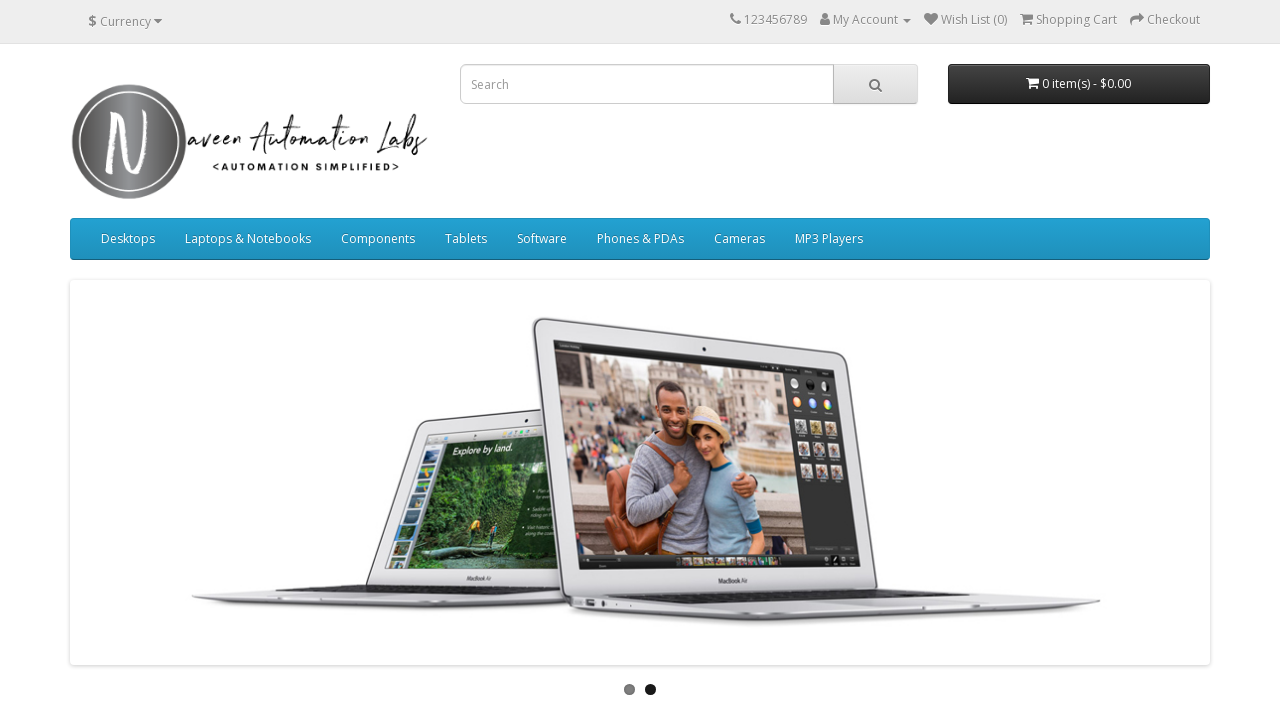

Waited for network idle - page load complete
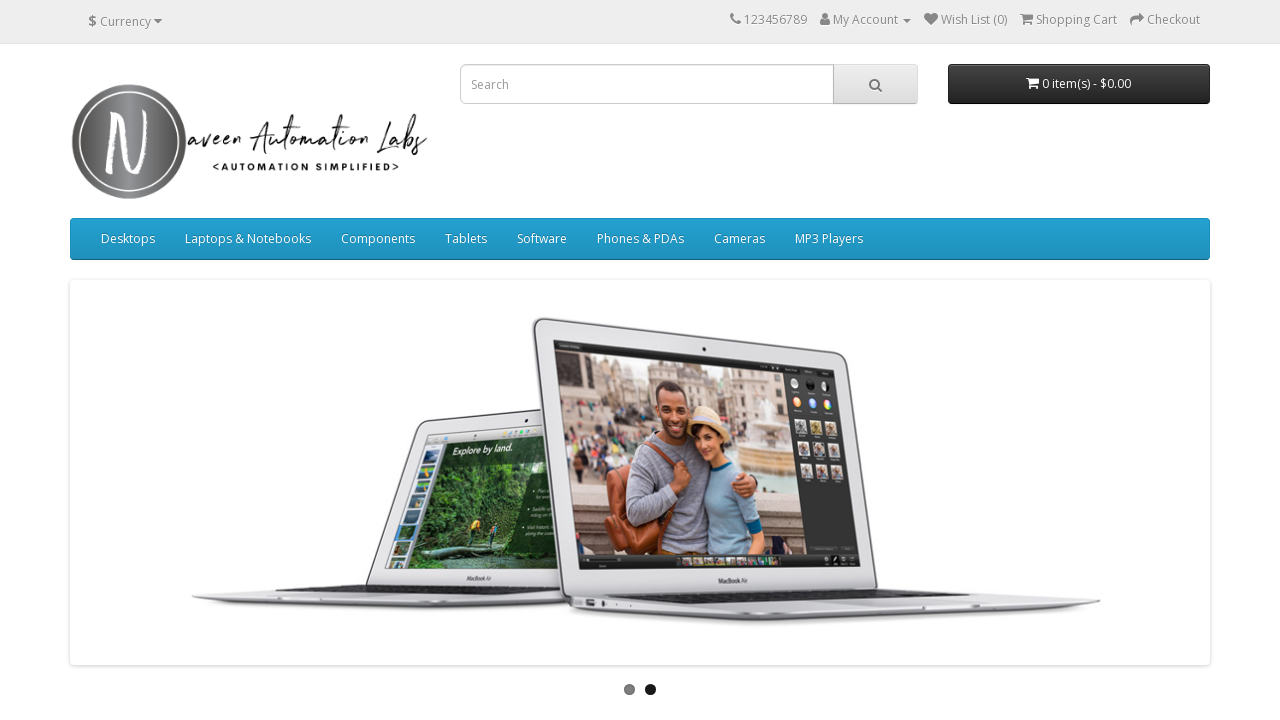

Retrieved page title: Your Store
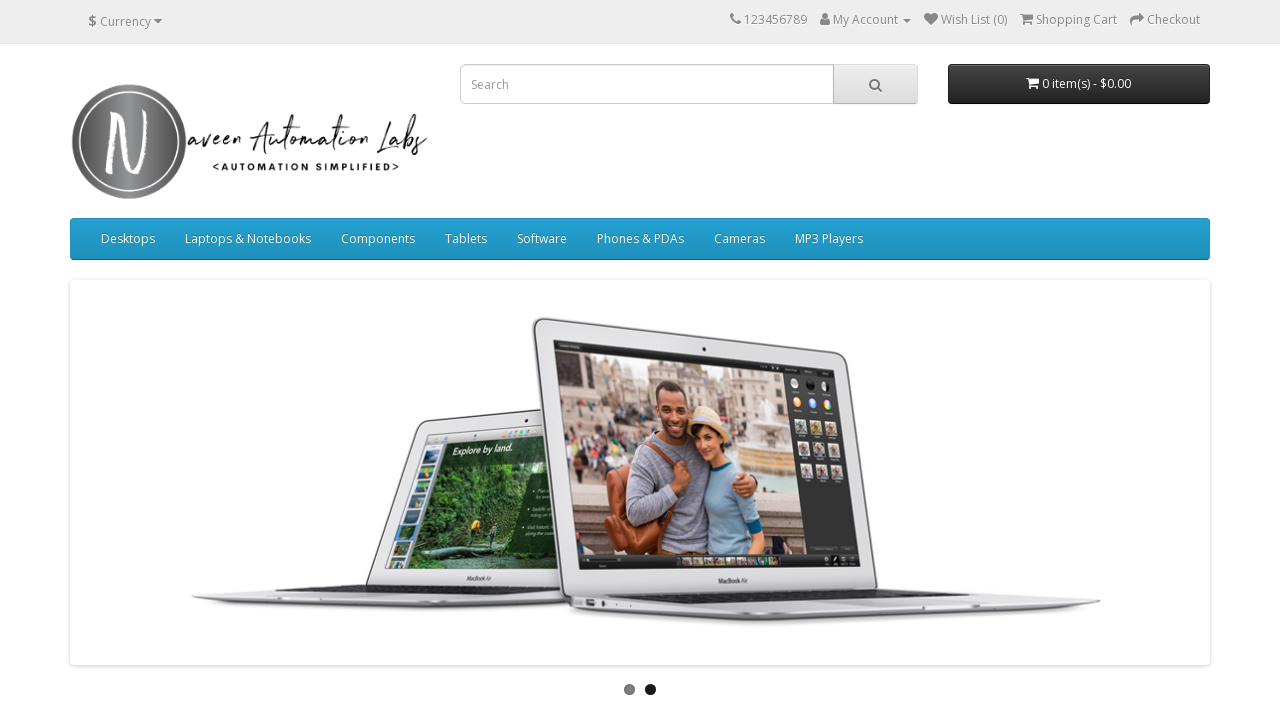

Retrieved page URL: https://naveenautomationlabs.com/opencart/
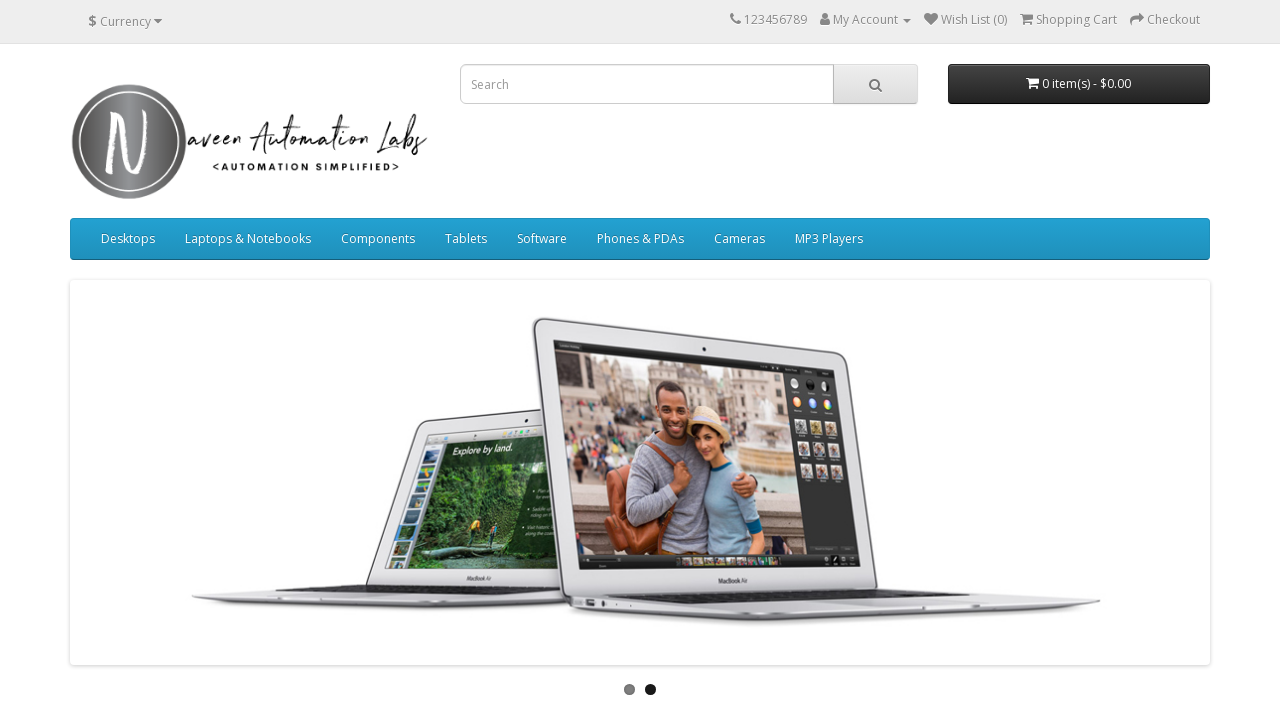

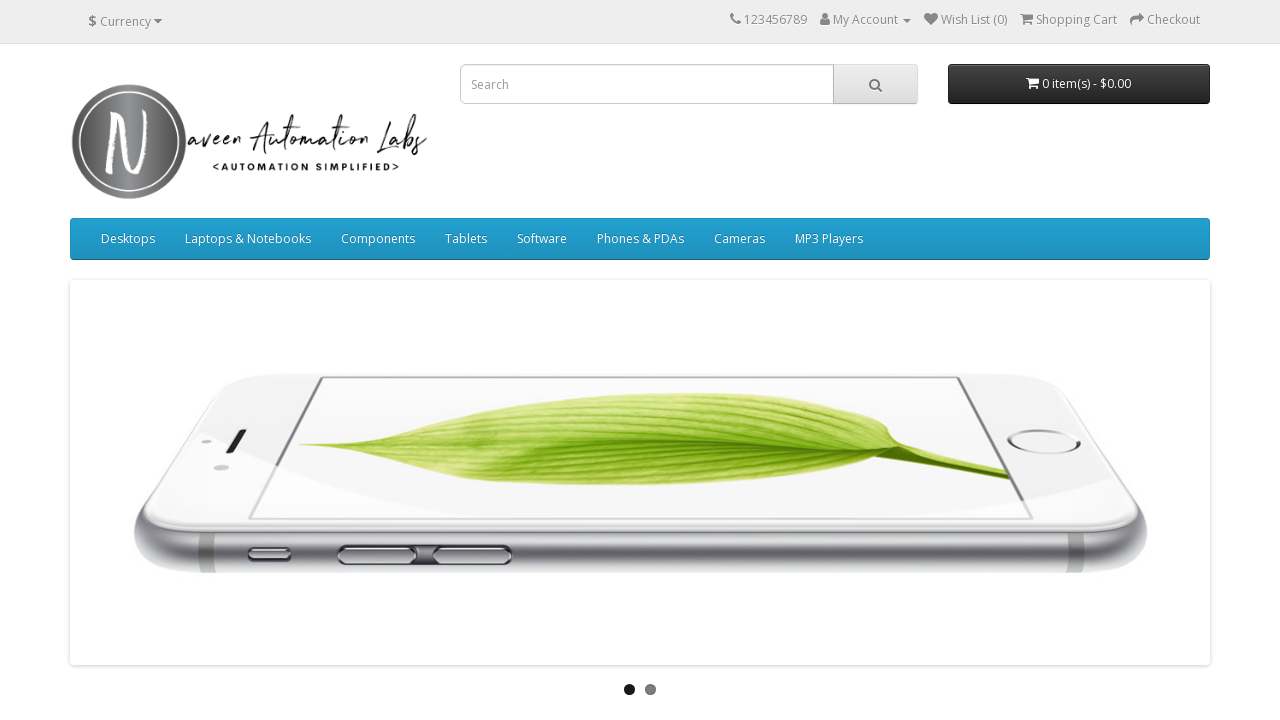